Tests the practice form on demoqa.com by navigating to the Forms section, filling out personal information (first name, last name, gender, mobile number), submitting the form, and validating the success message.

Starting URL: https://demoqa.com/

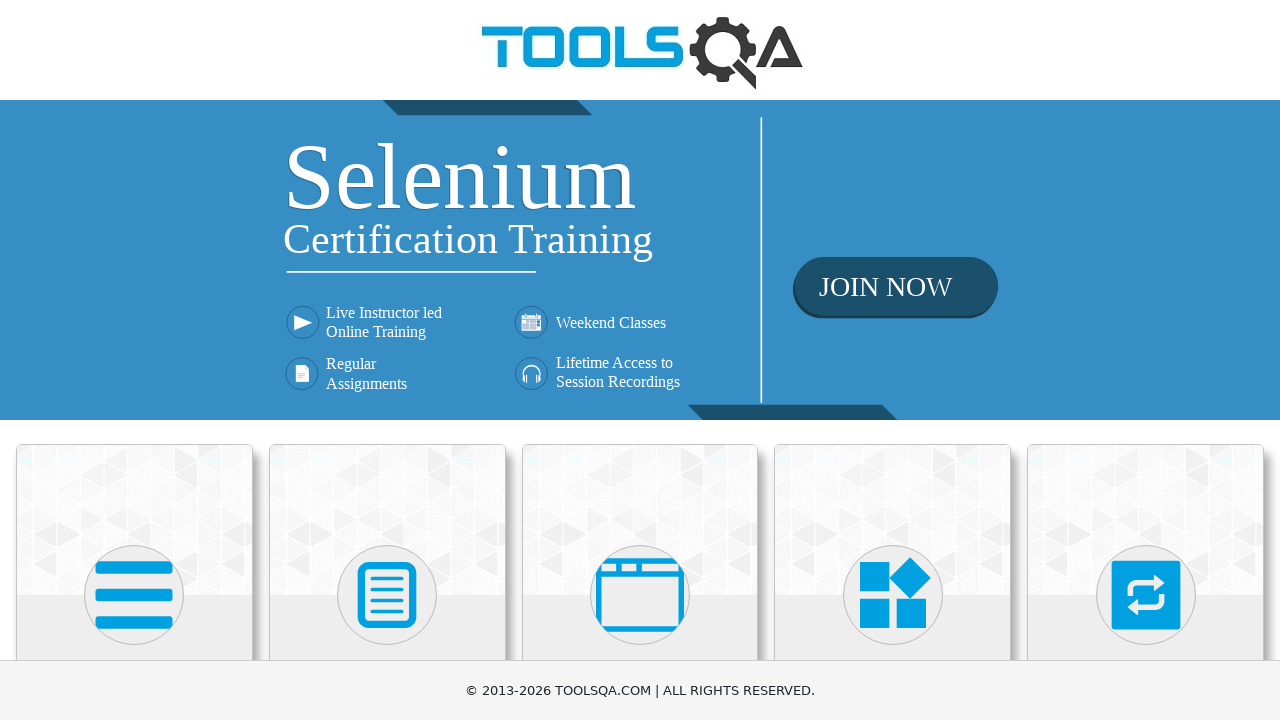

Scrolled Forms card into view
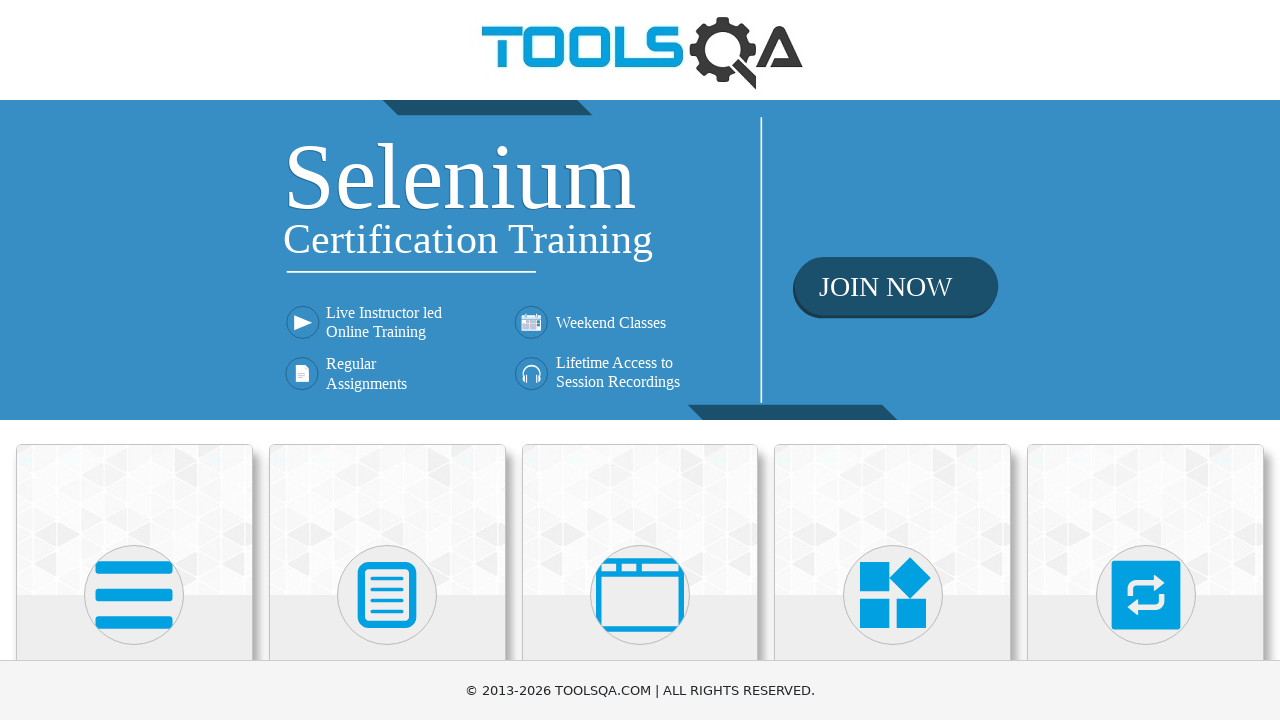

Clicked on Forms card at (387, 360) on text=Forms >> nth=0
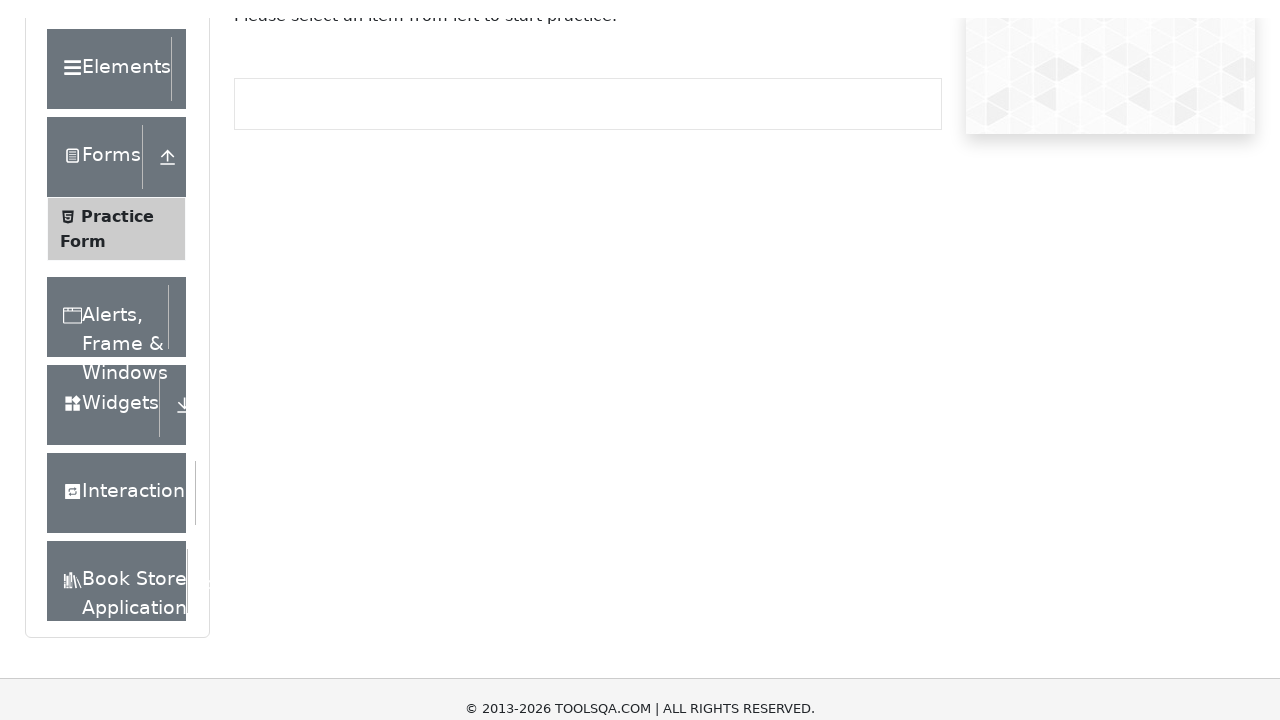

Clicked on Practice Form link at (117, 336) on text=Practice Form
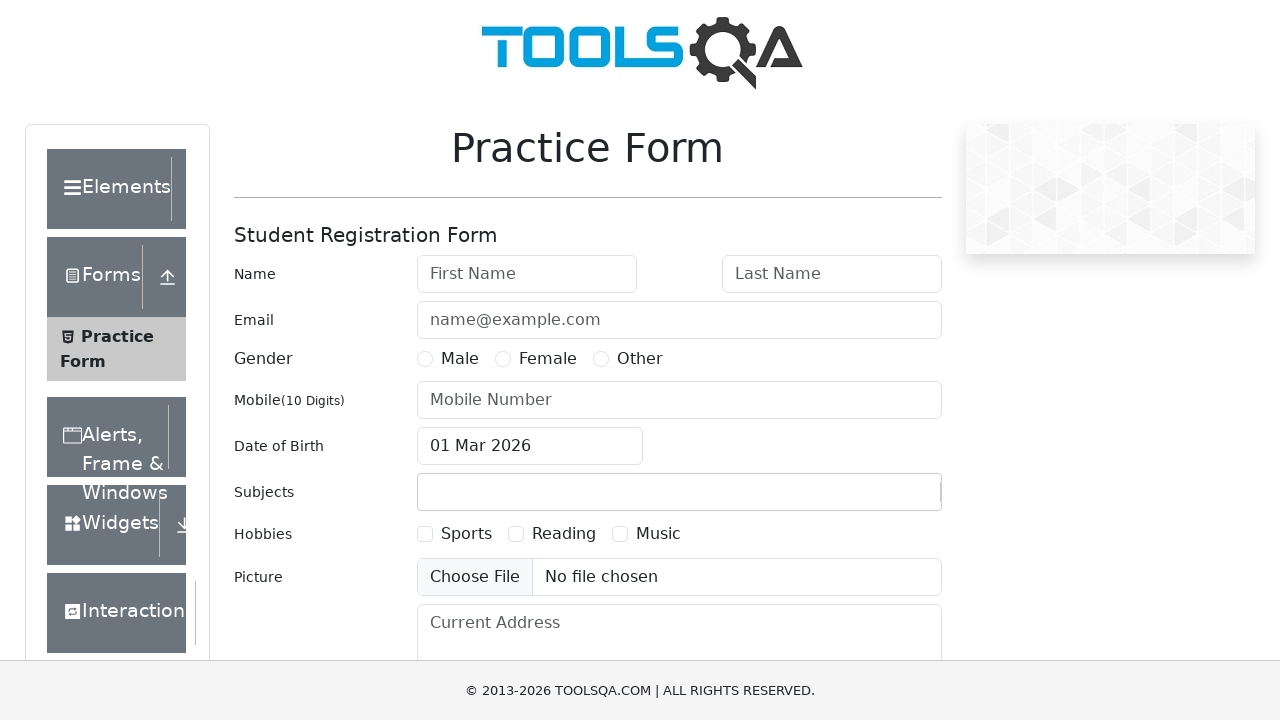

First name field loaded
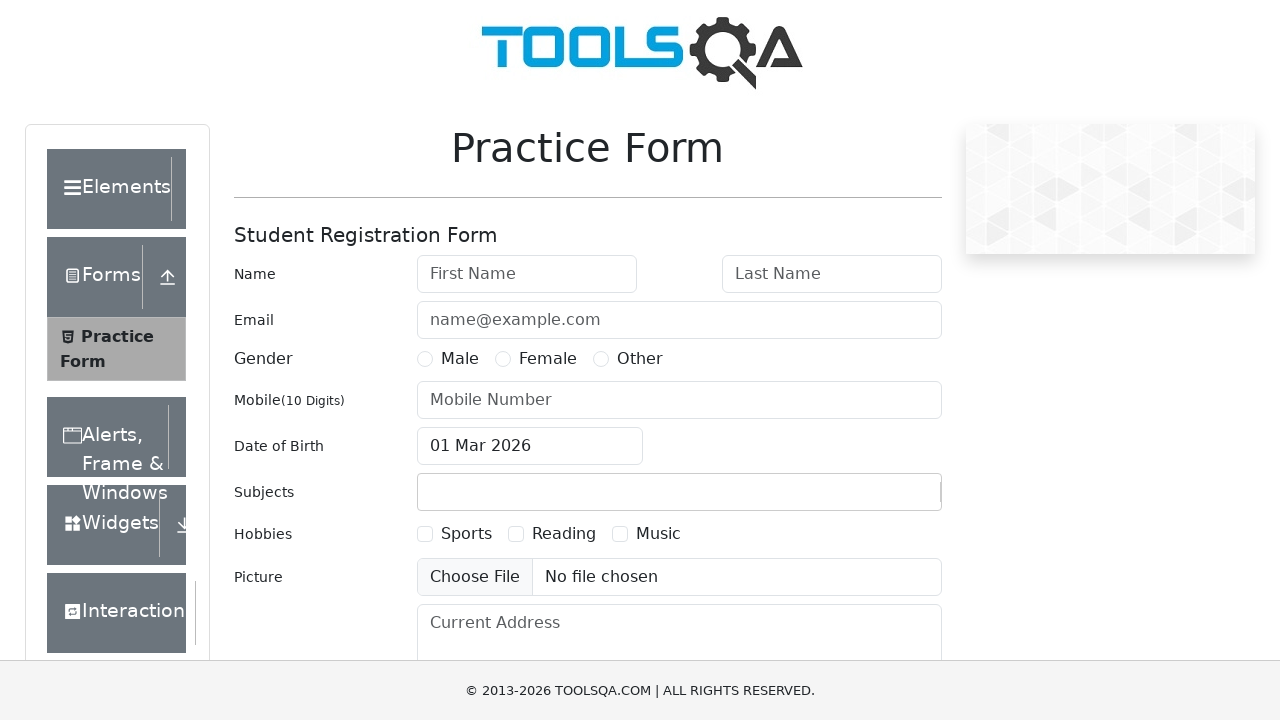

Filled first name field with 'siphamandla' on #firstName
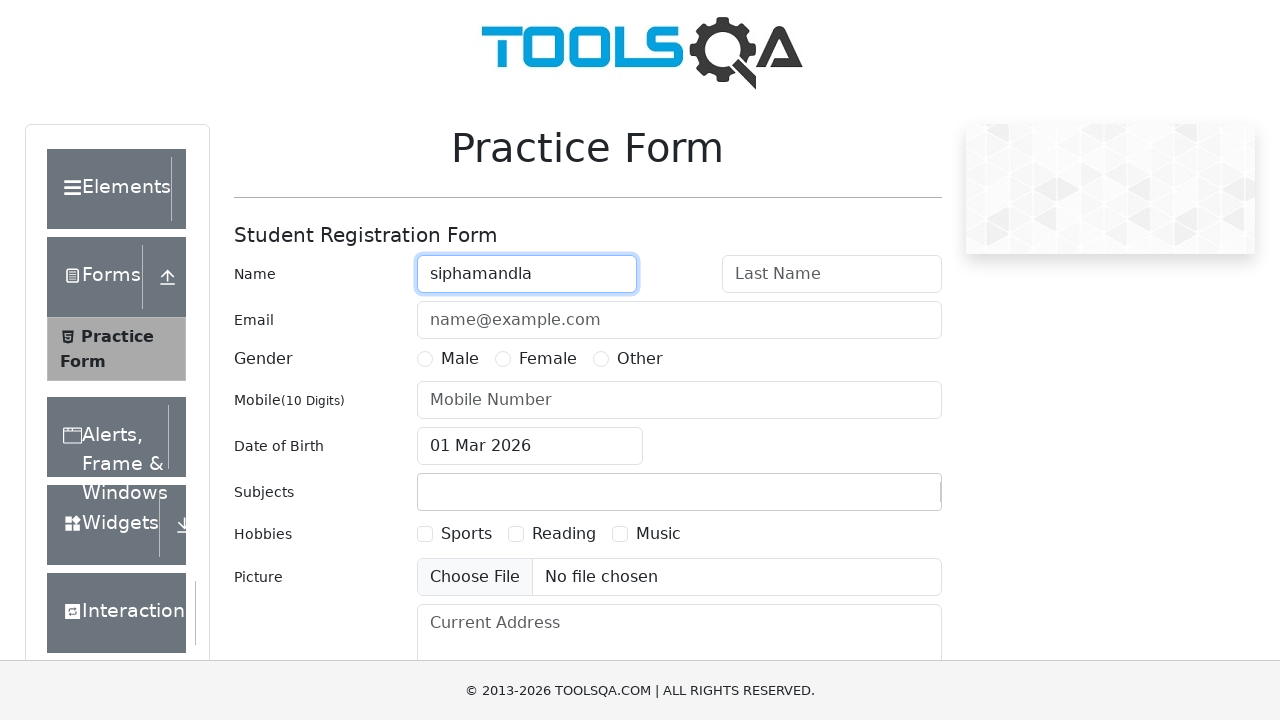

Filled last name field with 'tyindyi' on #lastName
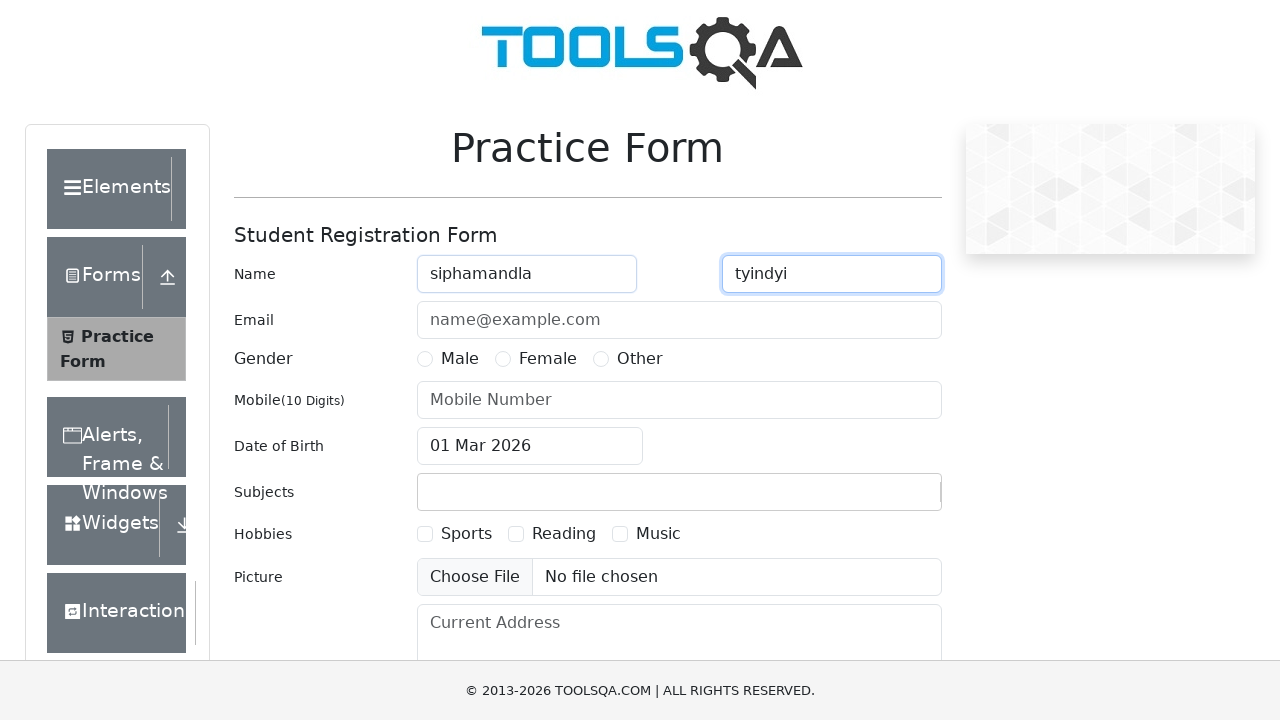

Selected Male gender option at (460, 359) on label[for='gender-radio-1']
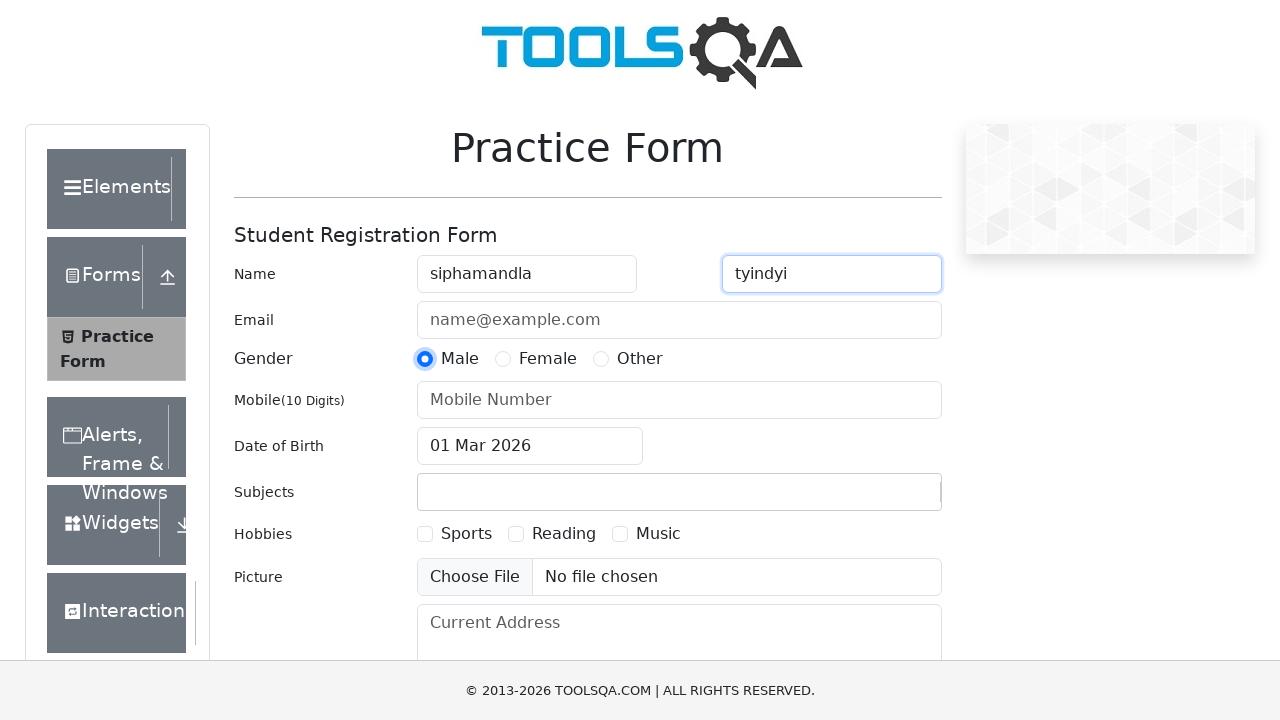

Filled mobile number field with '0748146380' on #userNumber
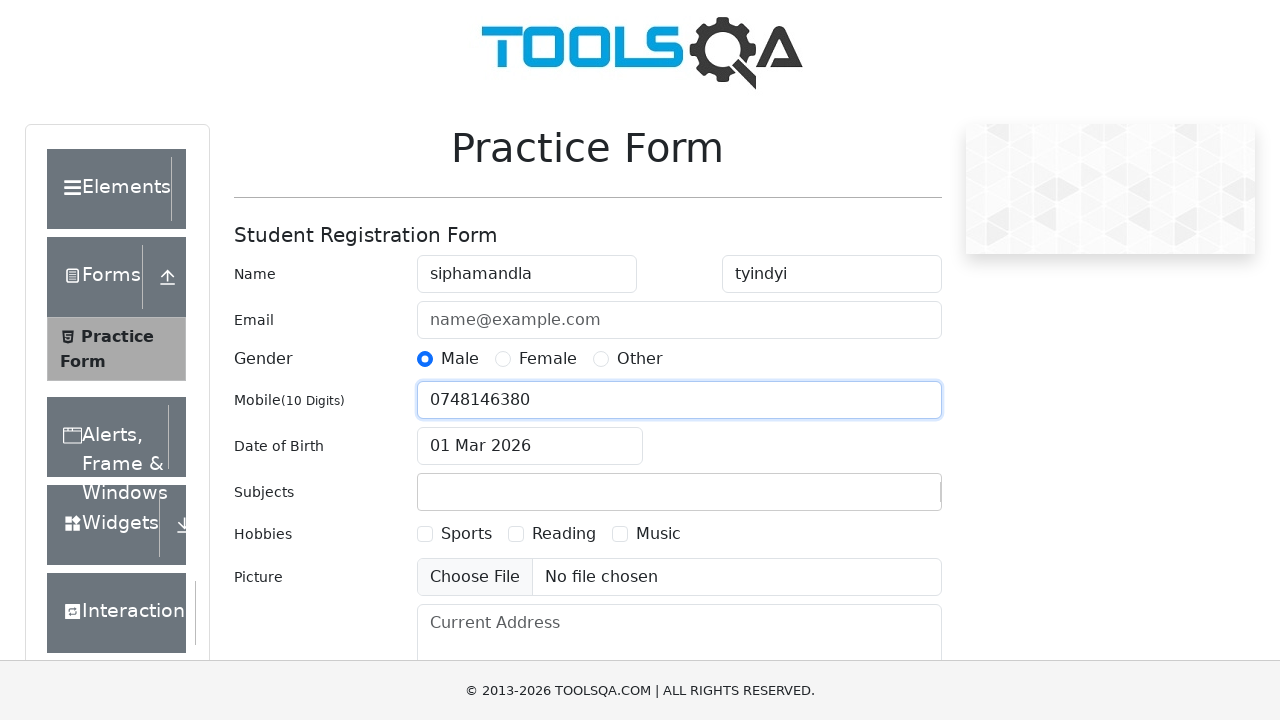

Scrolled submit button into view
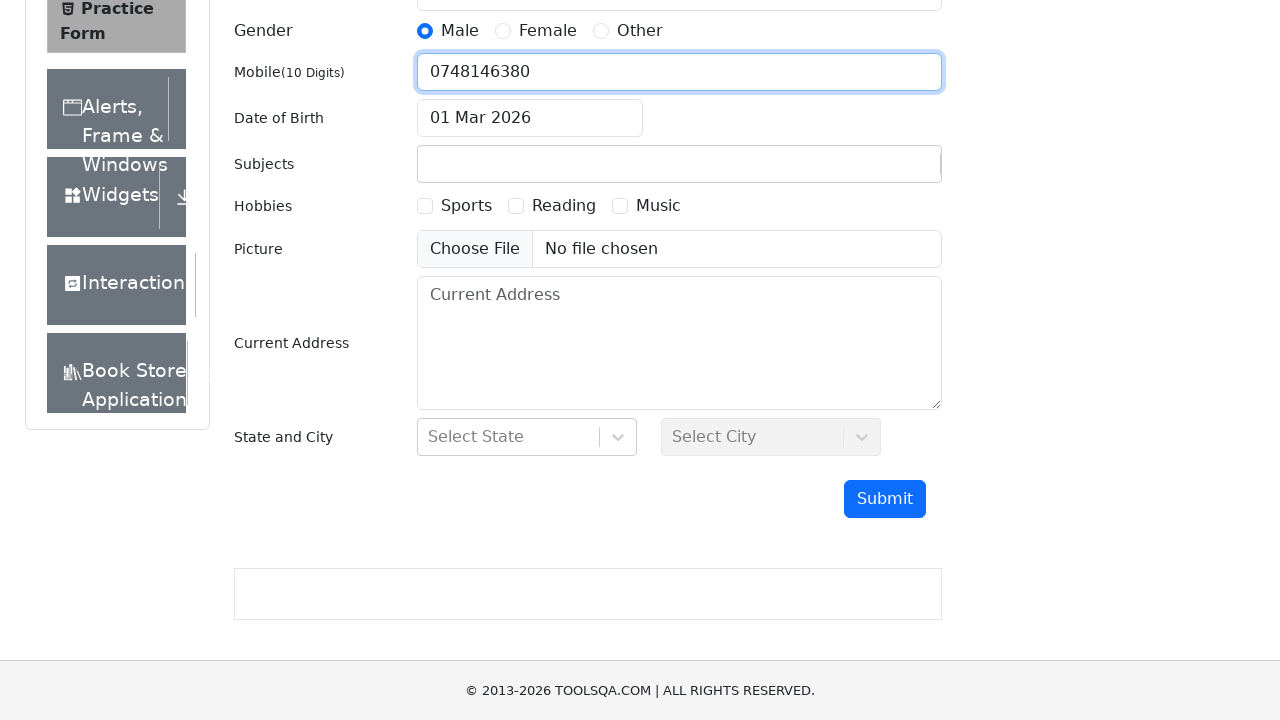

Clicked submit button to submit the form at (885, 499) on #submit
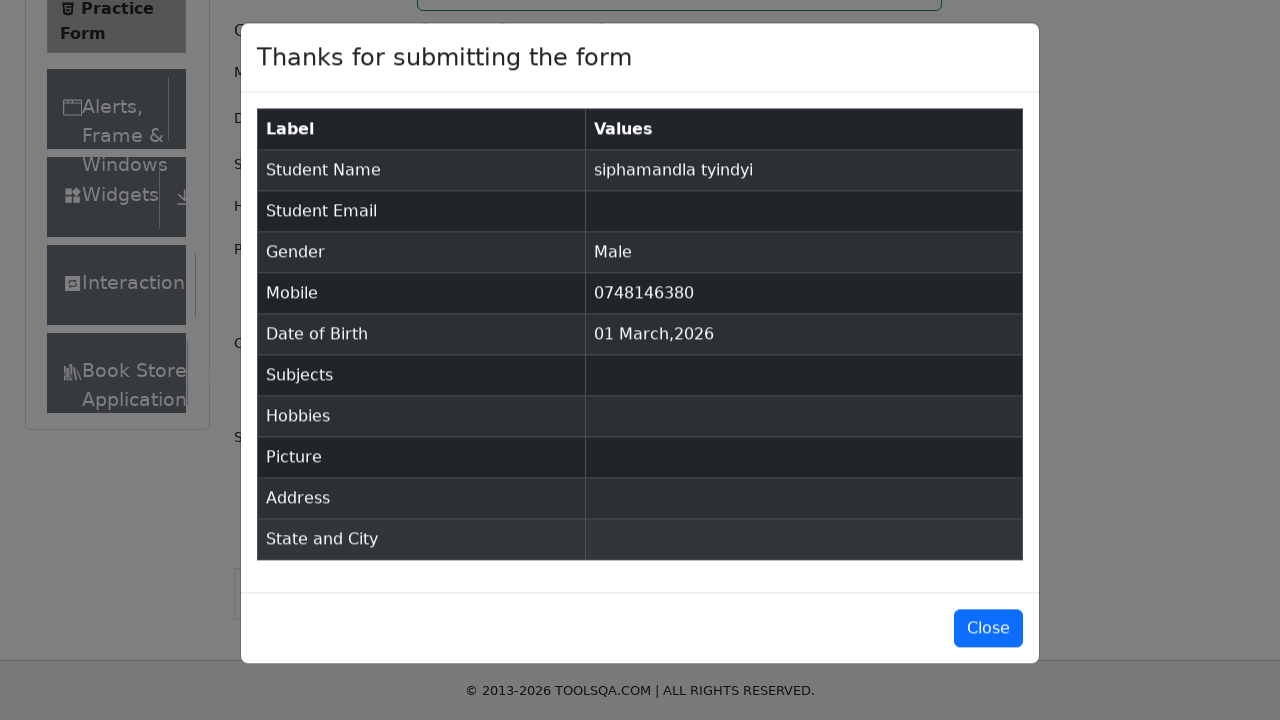

Success modal appeared
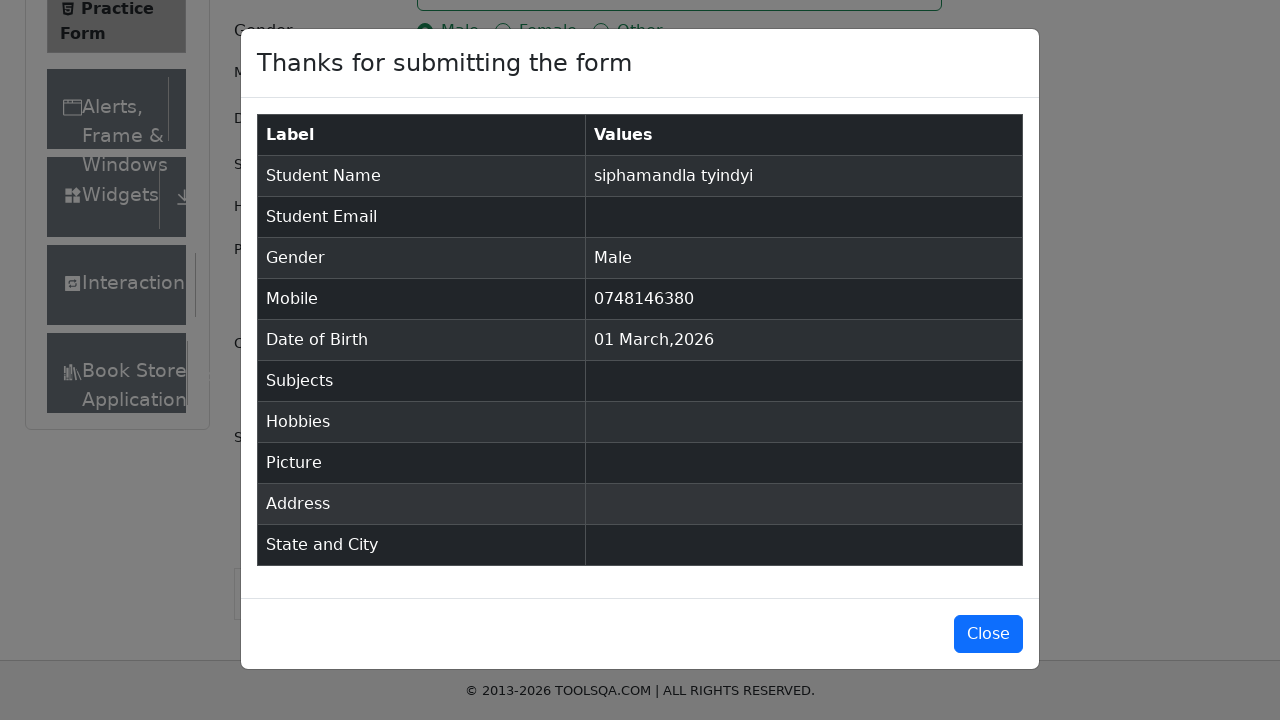

Retrieved success message text
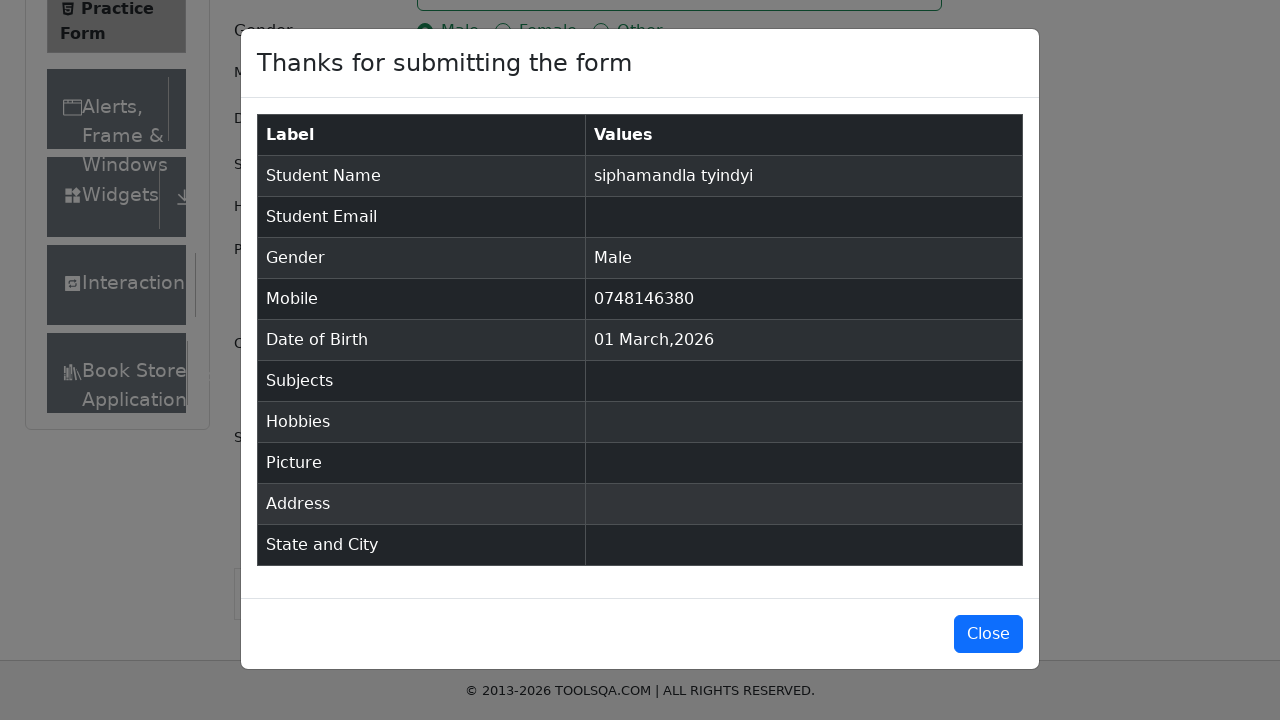

Verified success message: 'Thanks for submitting the form'
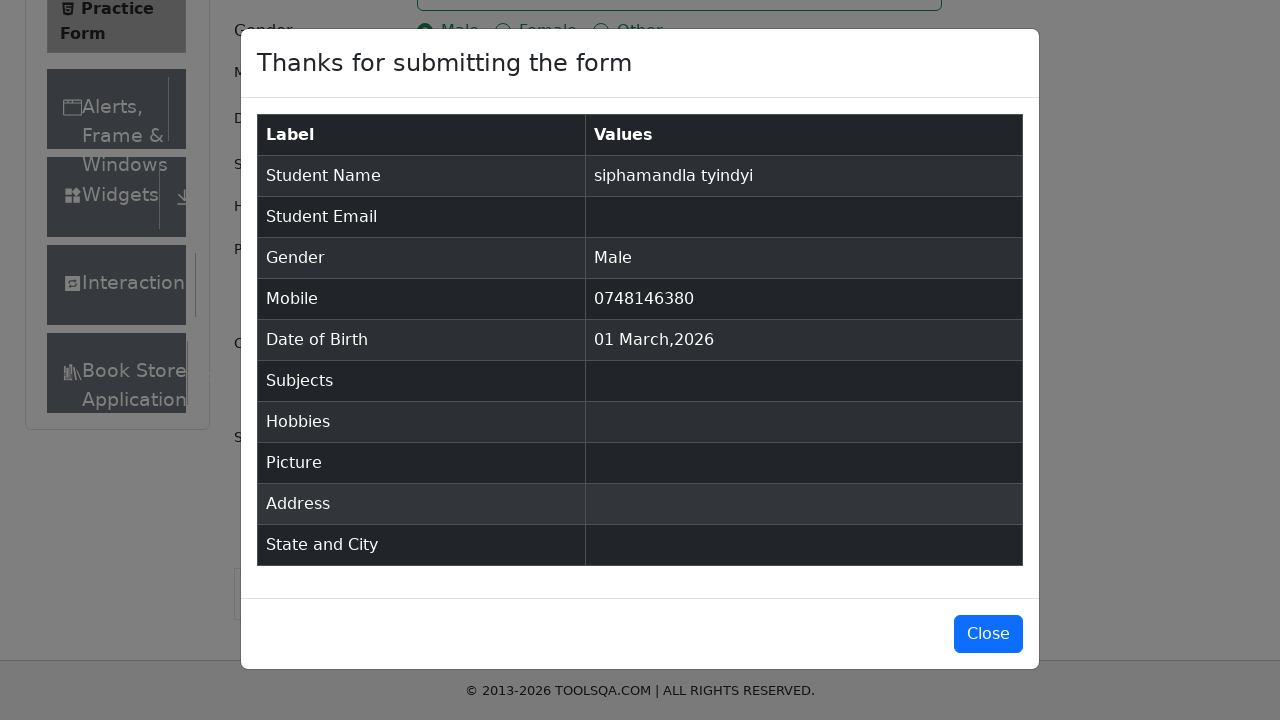

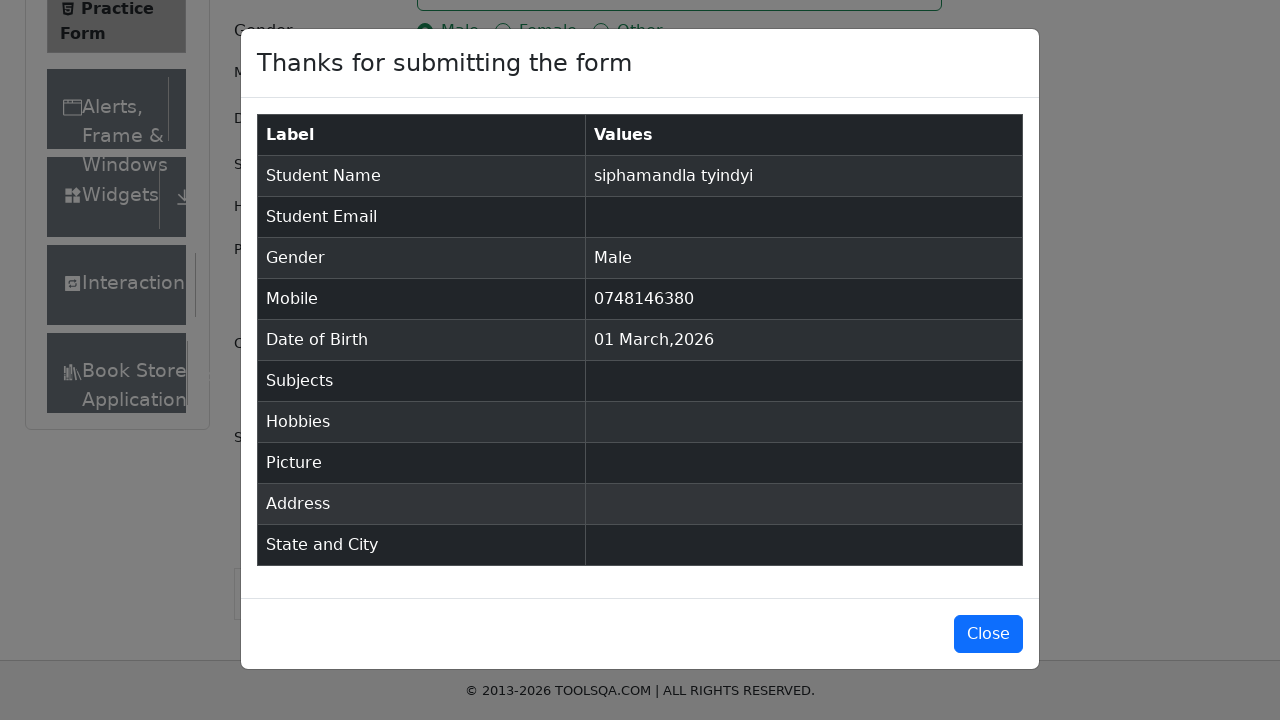